Tests drag and drop functionality within an iframe on jQuery UI demo page, then switches back to main page and clicks on another demo link

Starting URL: https://jqueryui.com/droppable/

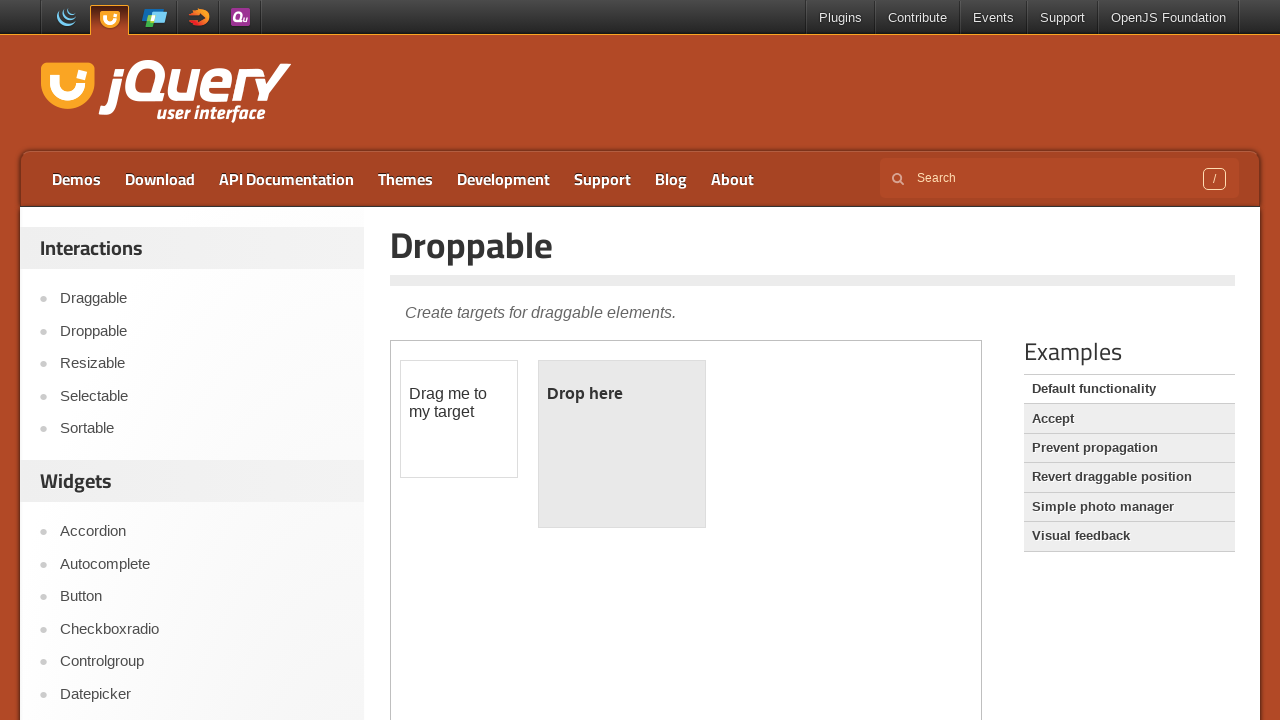

Retrieved iframe elements - found 1 frames on the page
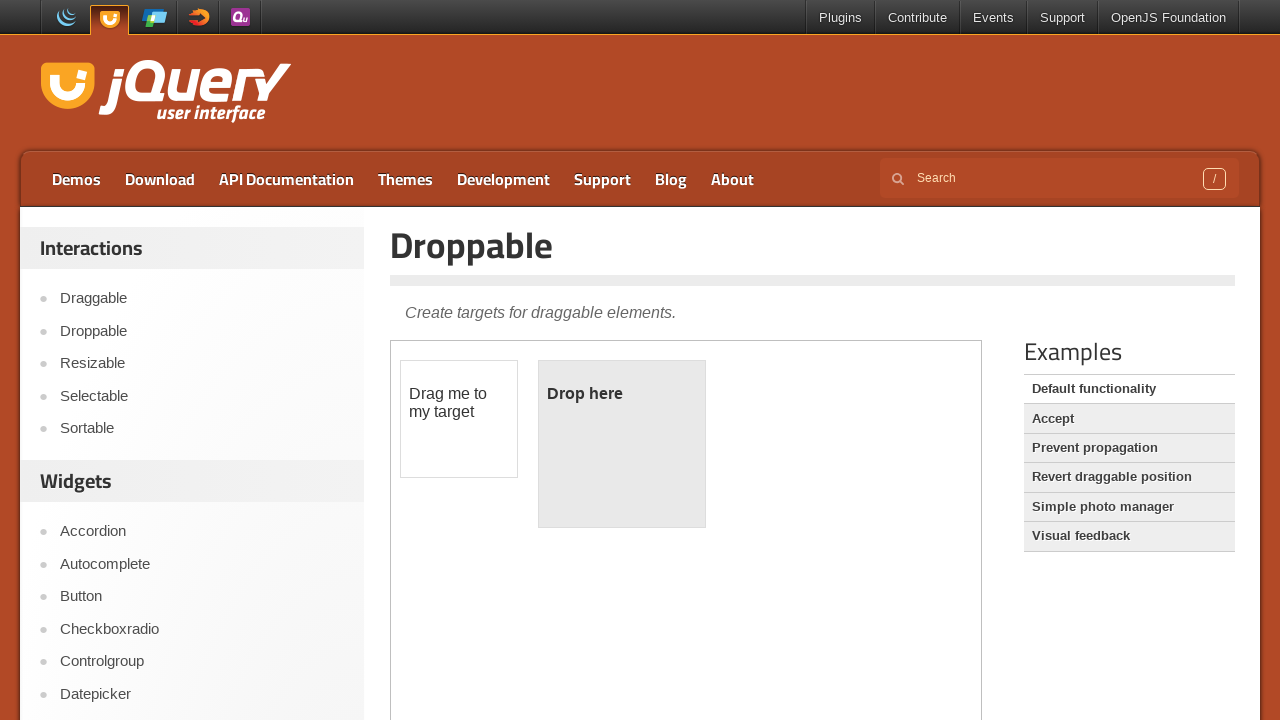

Located and switched to the demo iframe
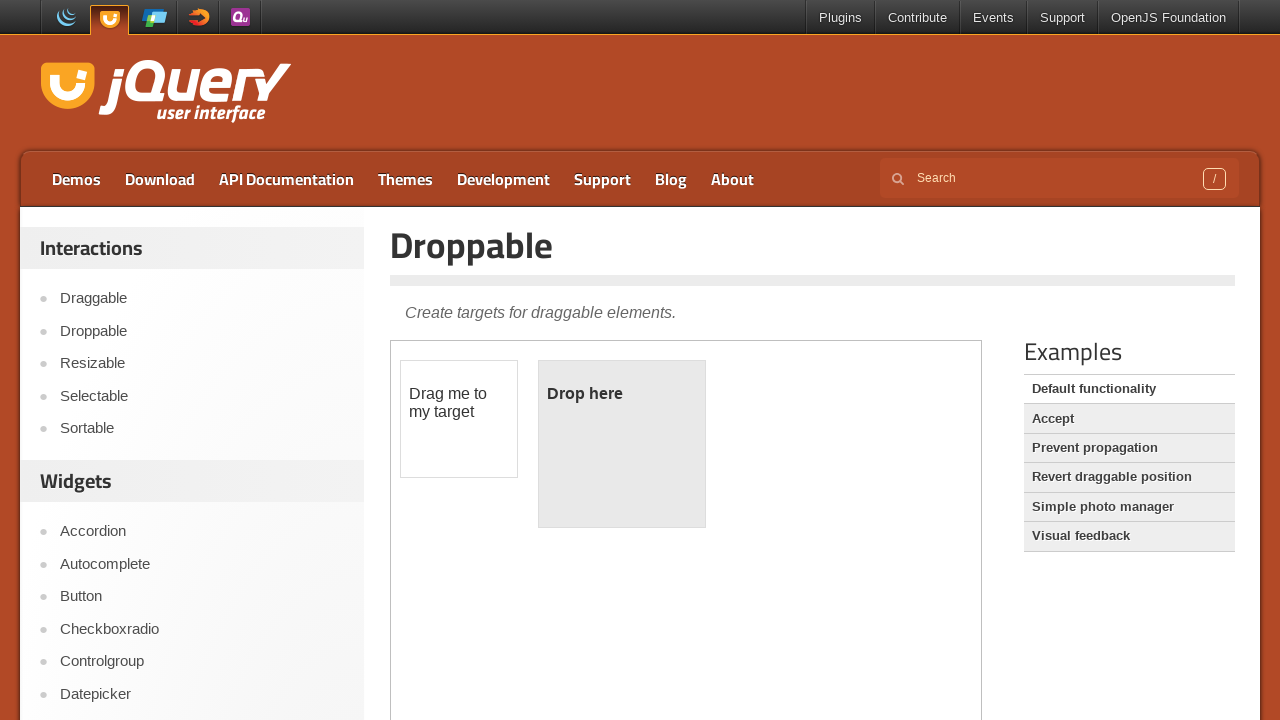

Located draggable element within iframe
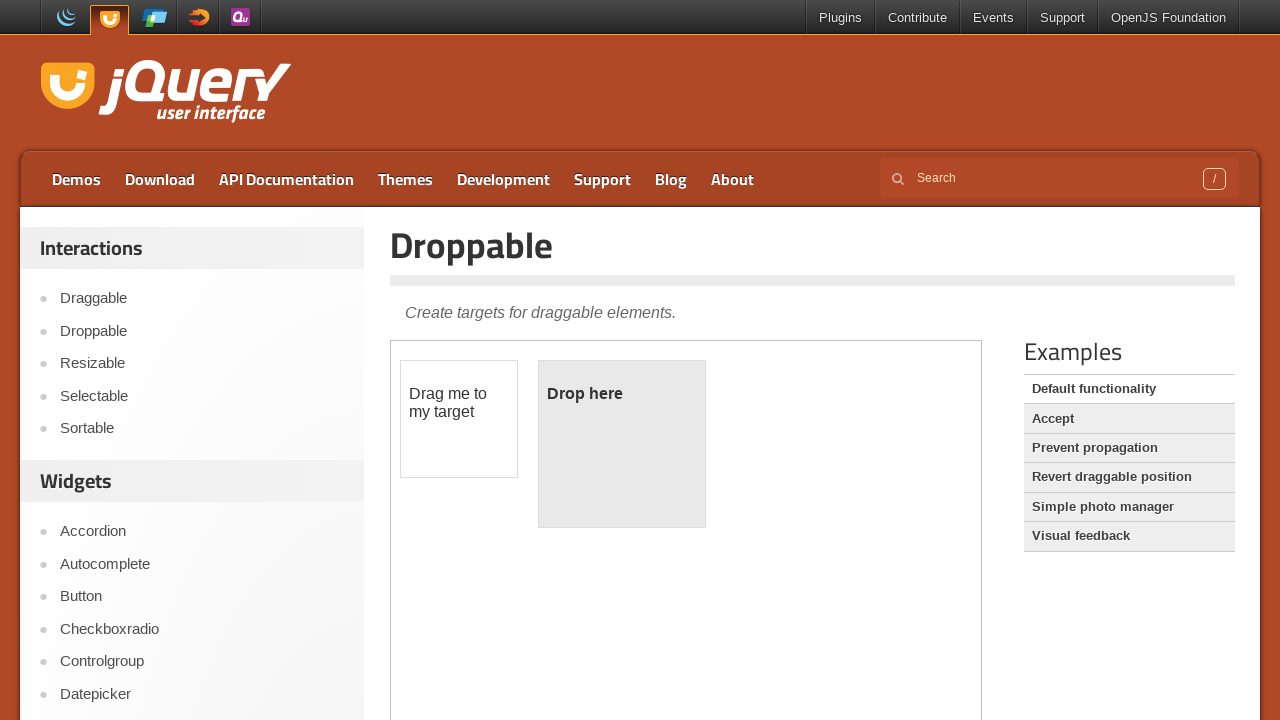

Located droppable target element within iframe
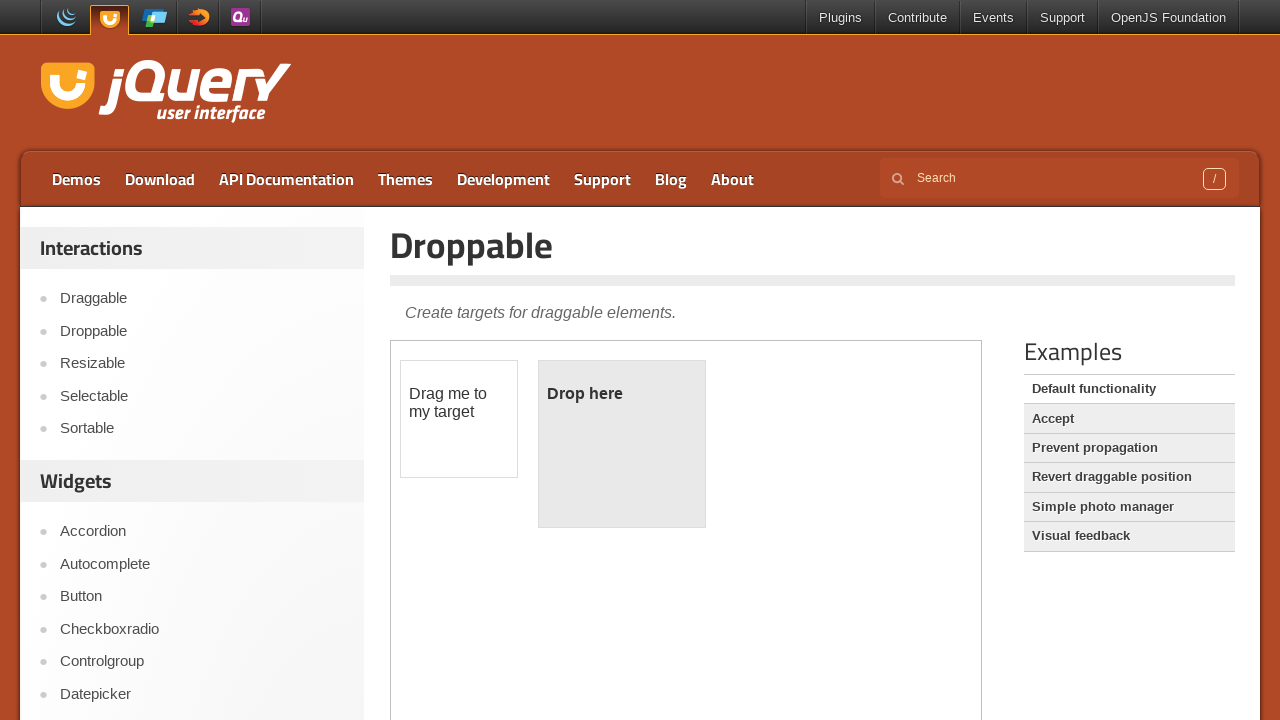

Successfully dragged and dropped element from draggable to droppable area within iframe at (622, 444)
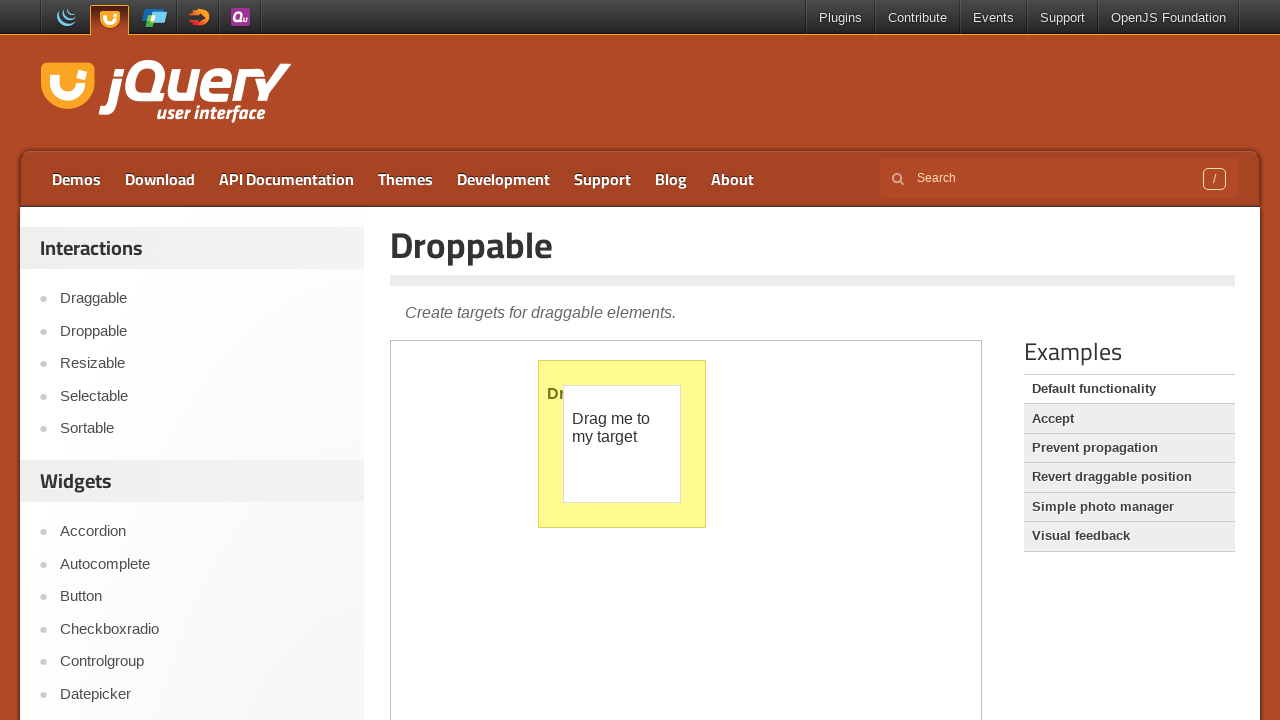

Clicked on Draggable link in the main page to switch demo at (202, 299) on xpath=//a[text()='Draggable']
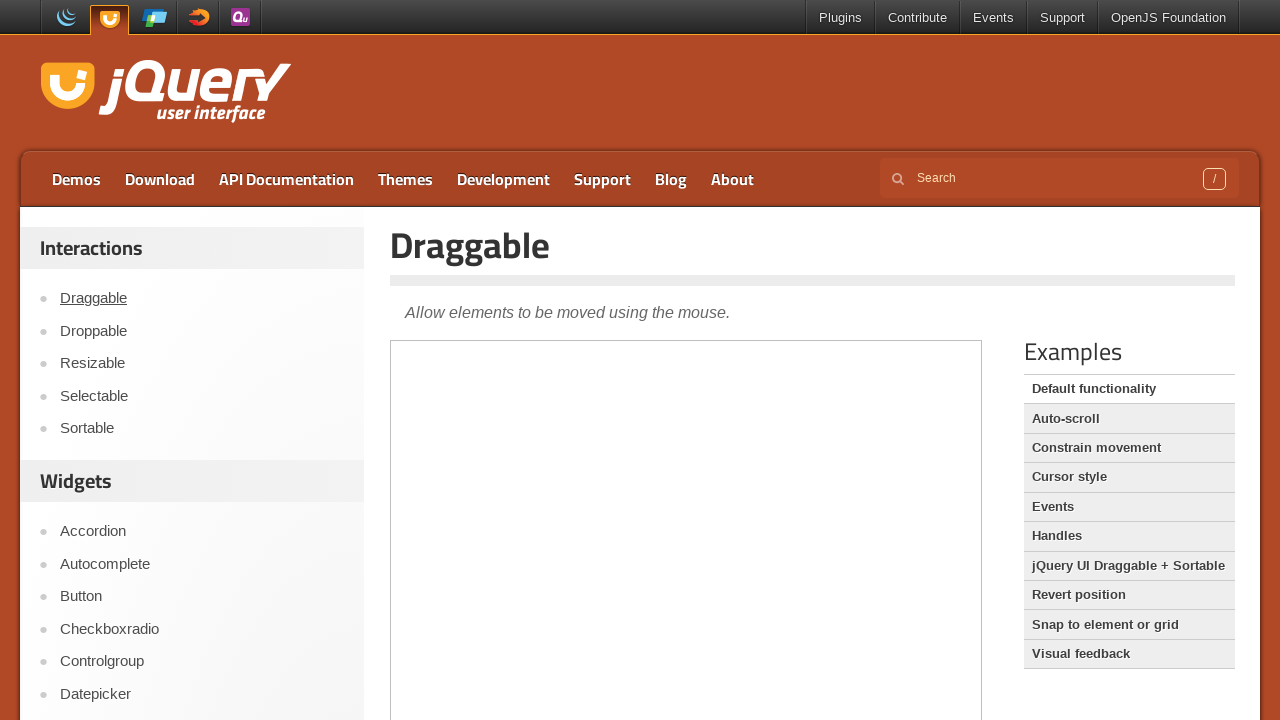

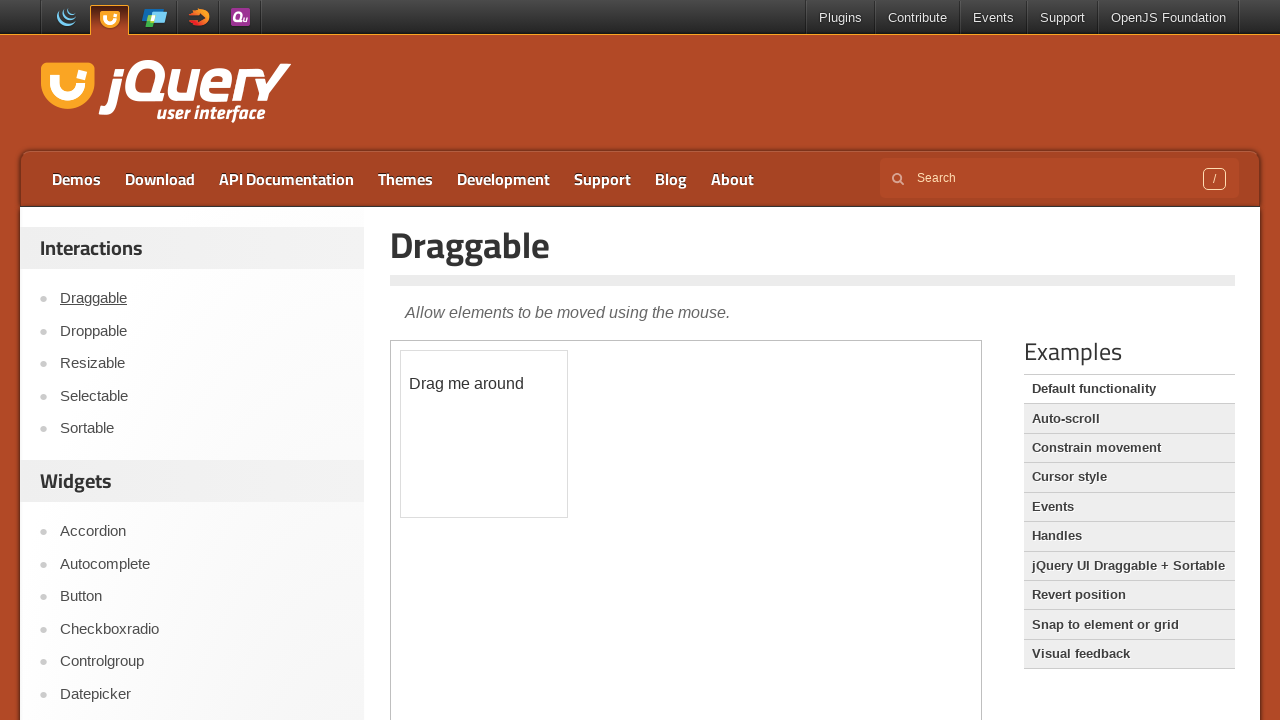